Tests JavaScript execution in browser by scrolling to the bottom of the page using evaluate/execute_script functionality

Starting URL: https://www.softwaretestingmaterial.com/javascriptexecutor-selenium-webdriver/

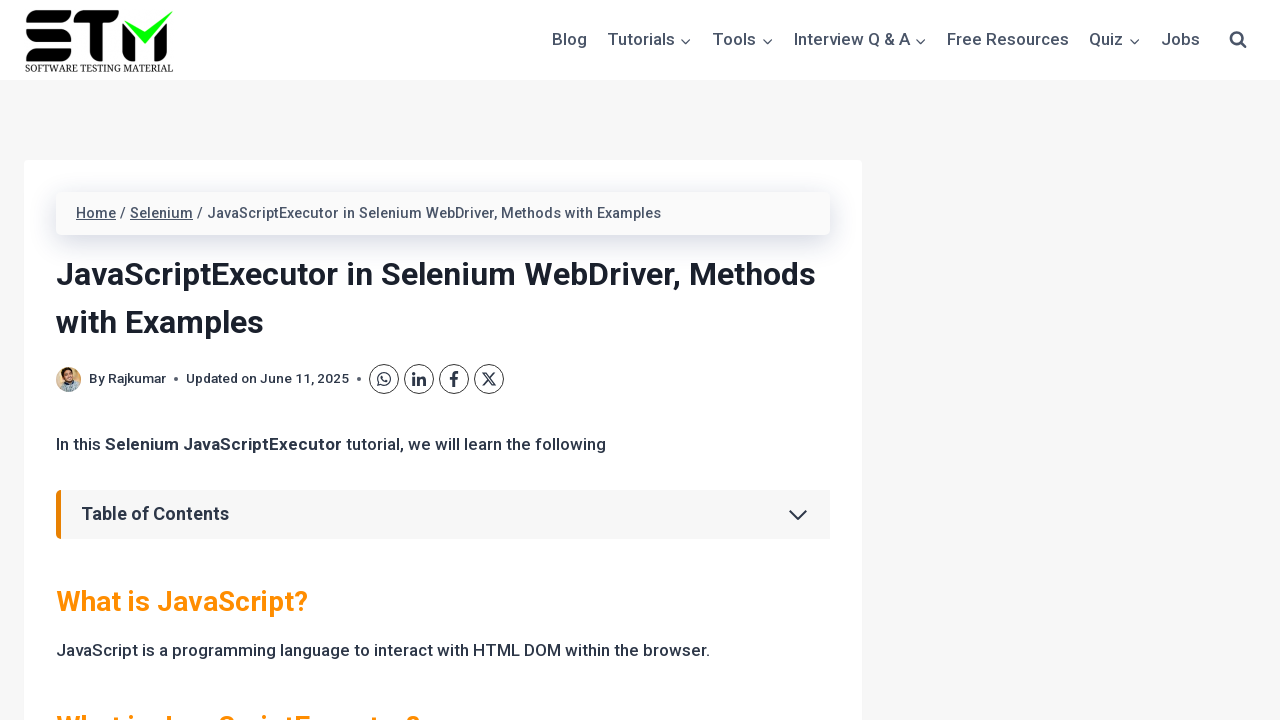

Executed JavaScript to scroll to the bottom of the page
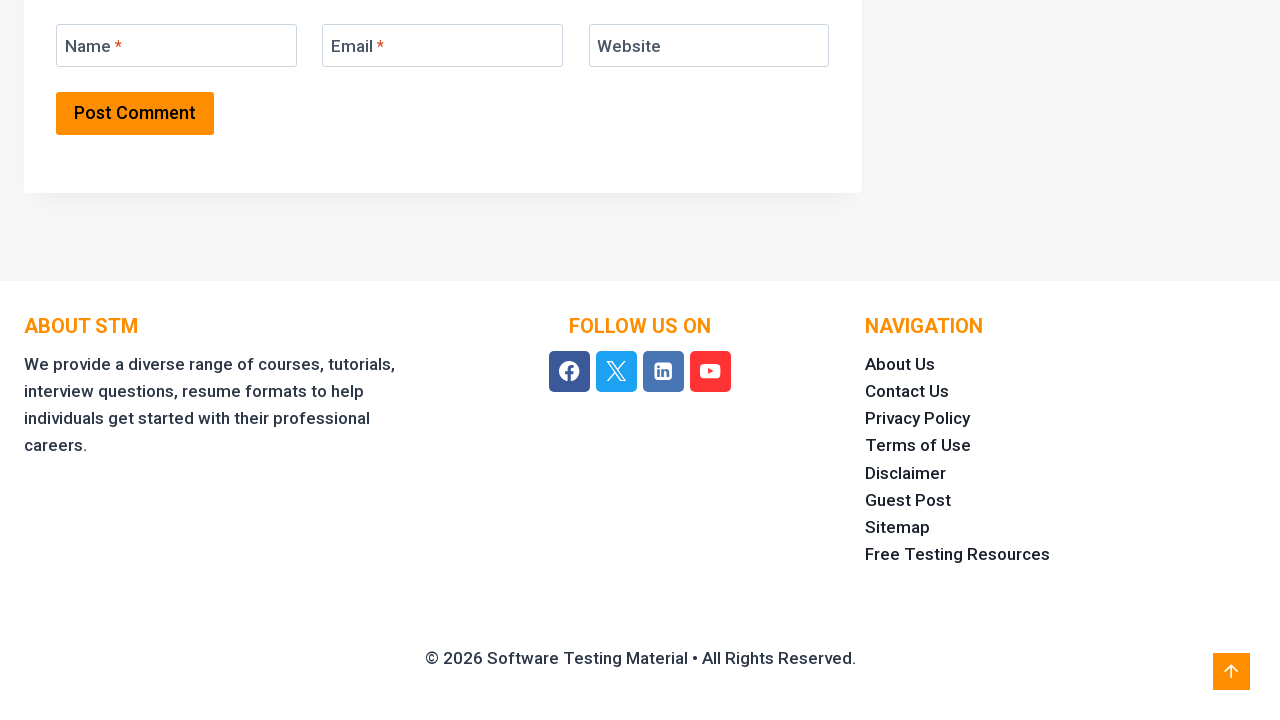

Waited 1 second for scroll to complete
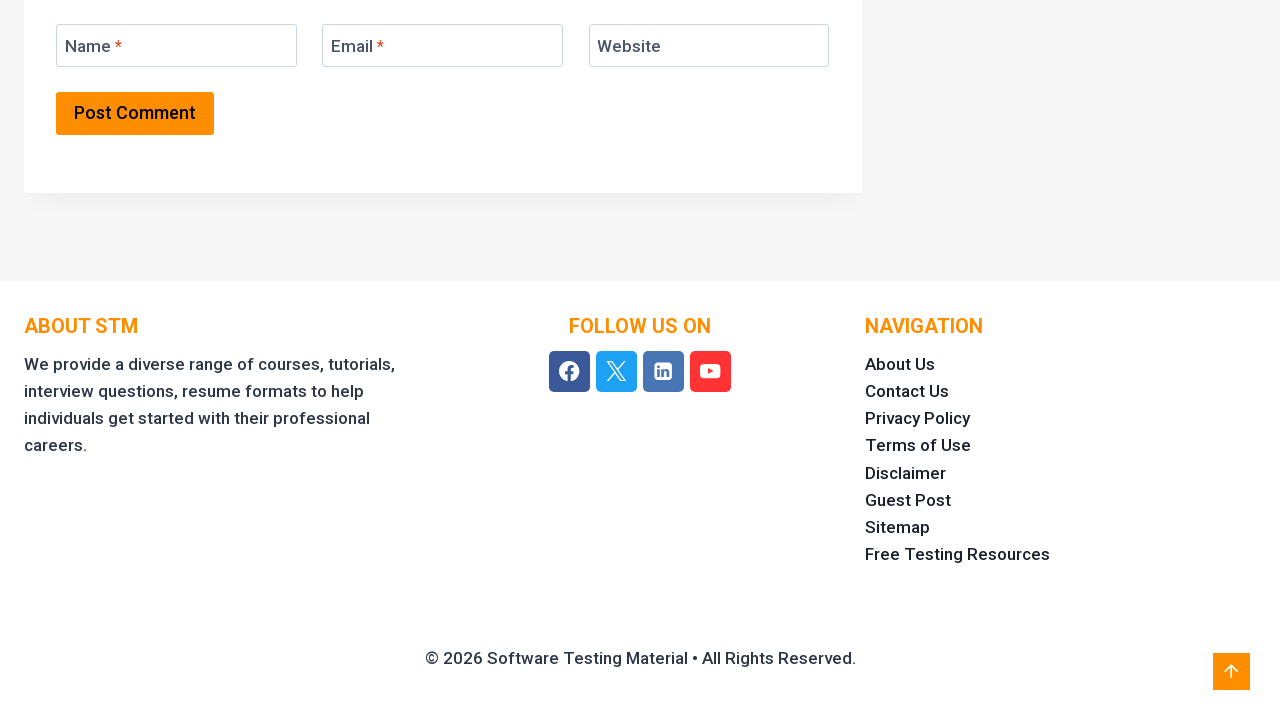

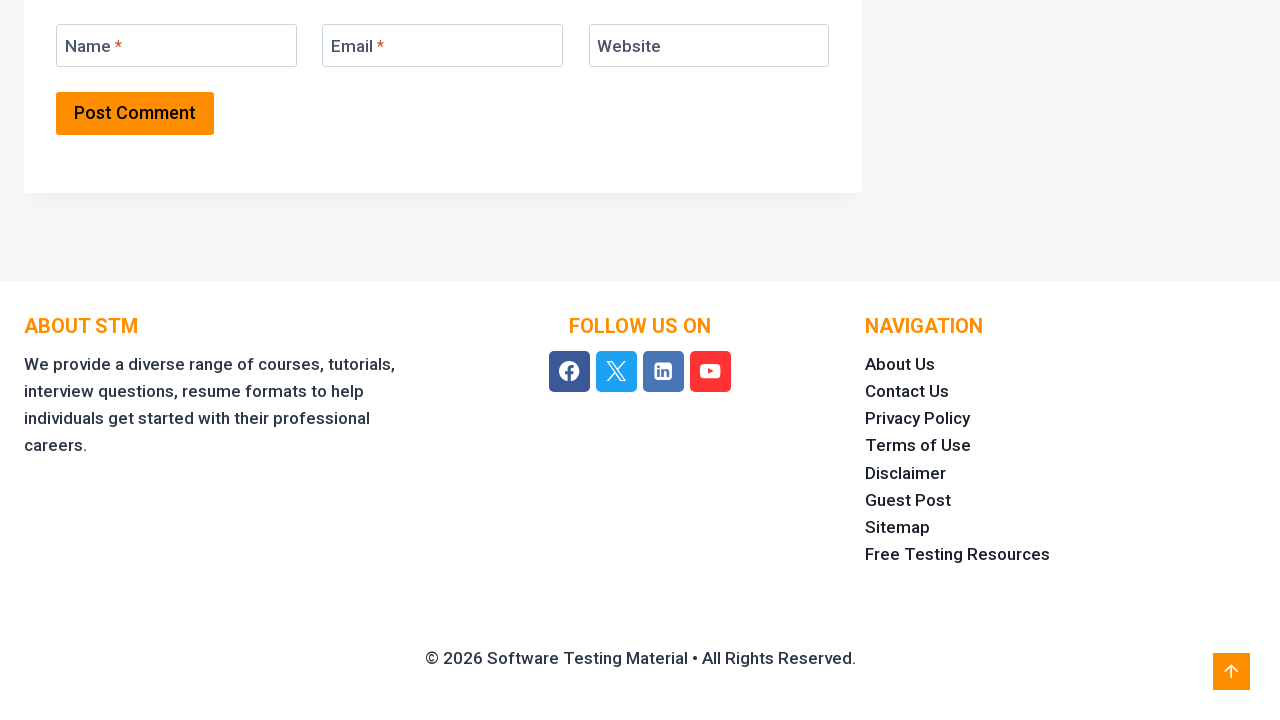